Tests that the "Clear completed" button is displayed with correct text when items are completed.

Starting URL: https://demo.playwright.dev/todomvc

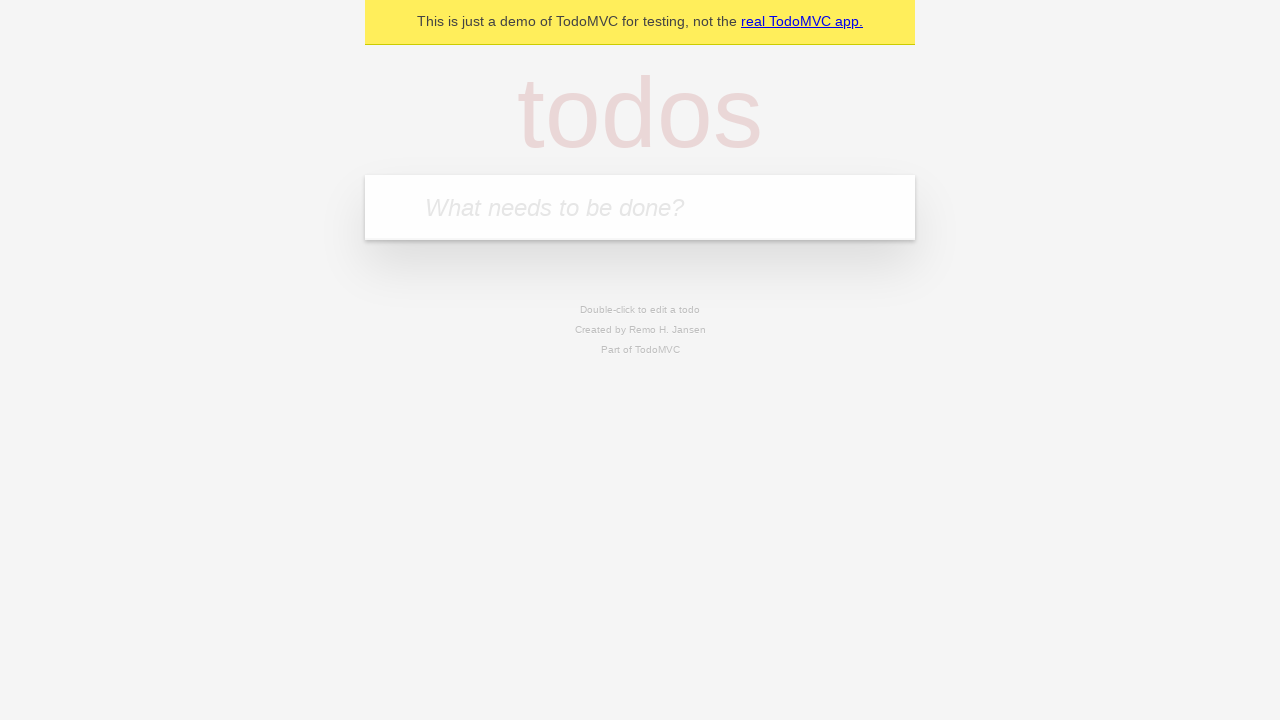

Filled todo input with 'buy some cheese' on internal:attr=[placeholder="What needs to be done?"i]
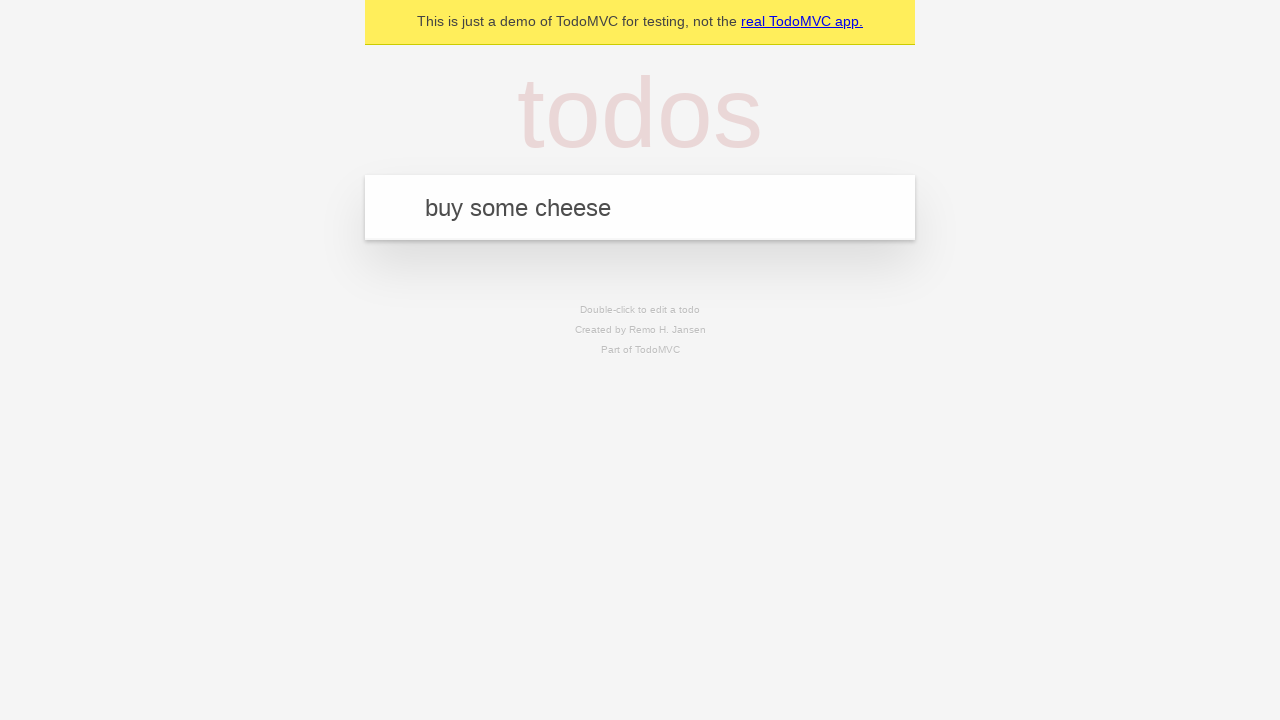

Pressed Enter to add first todo on internal:attr=[placeholder="What needs to be done?"i]
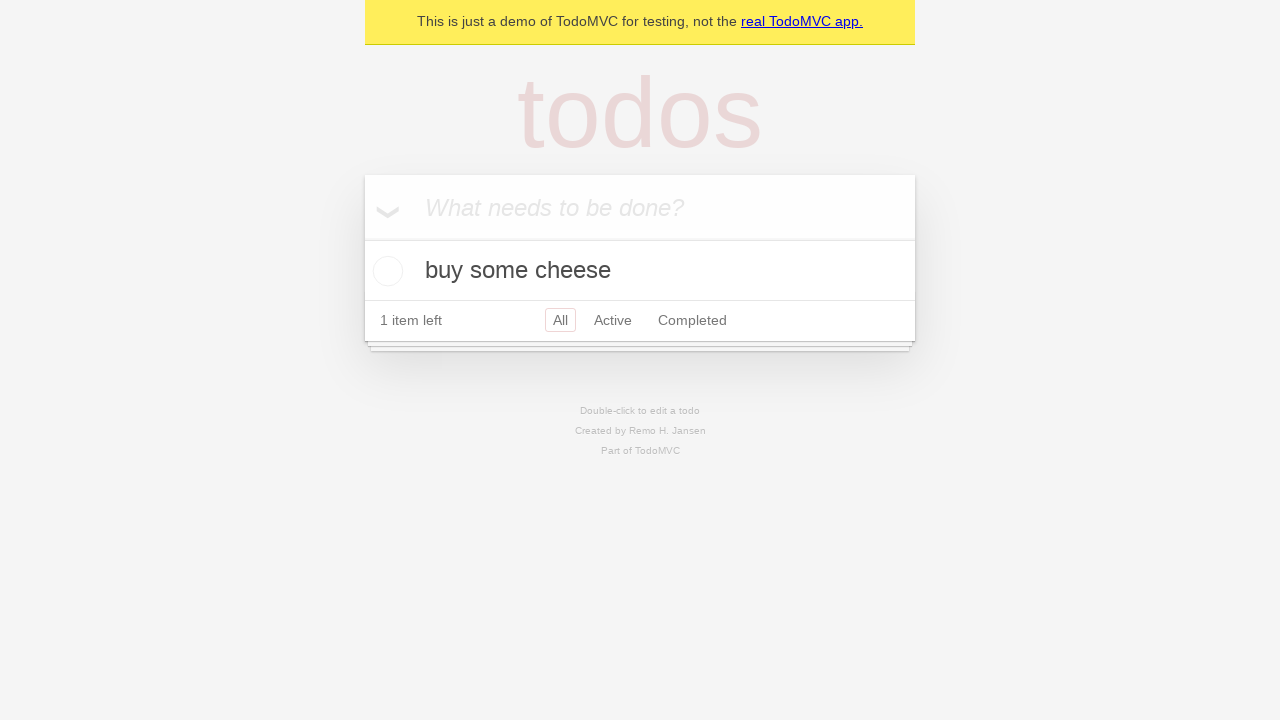

Filled todo input with 'feed the cat' on internal:attr=[placeholder="What needs to be done?"i]
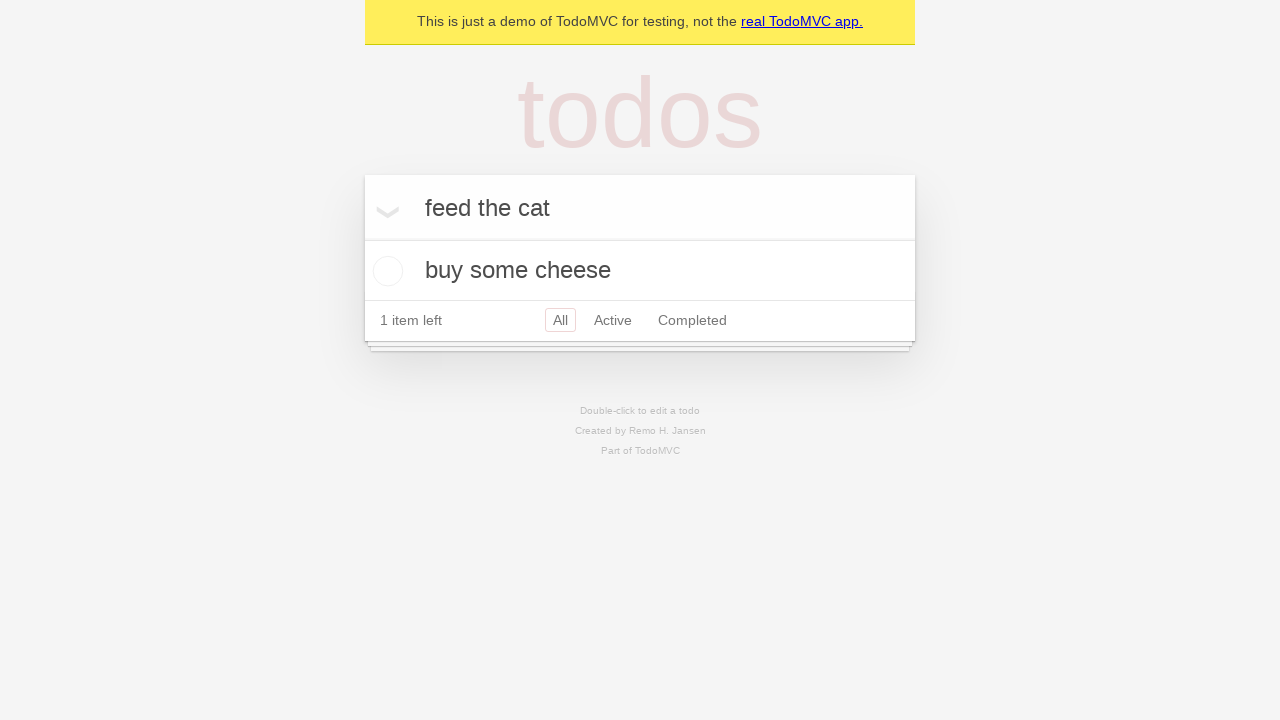

Pressed Enter to add second todo on internal:attr=[placeholder="What needs to be done?"i]
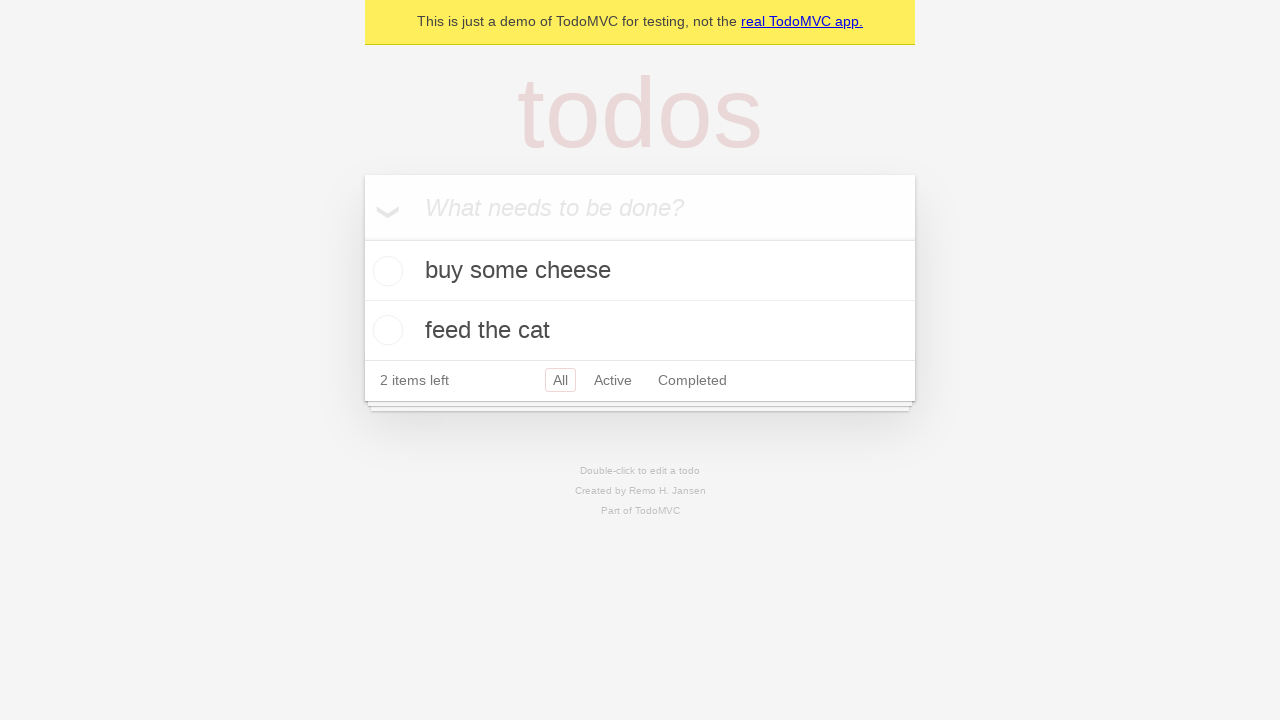

Filled todo input with 'book a doctors appointment' on internal:attr=[placeholder="What needs to be done?"i]
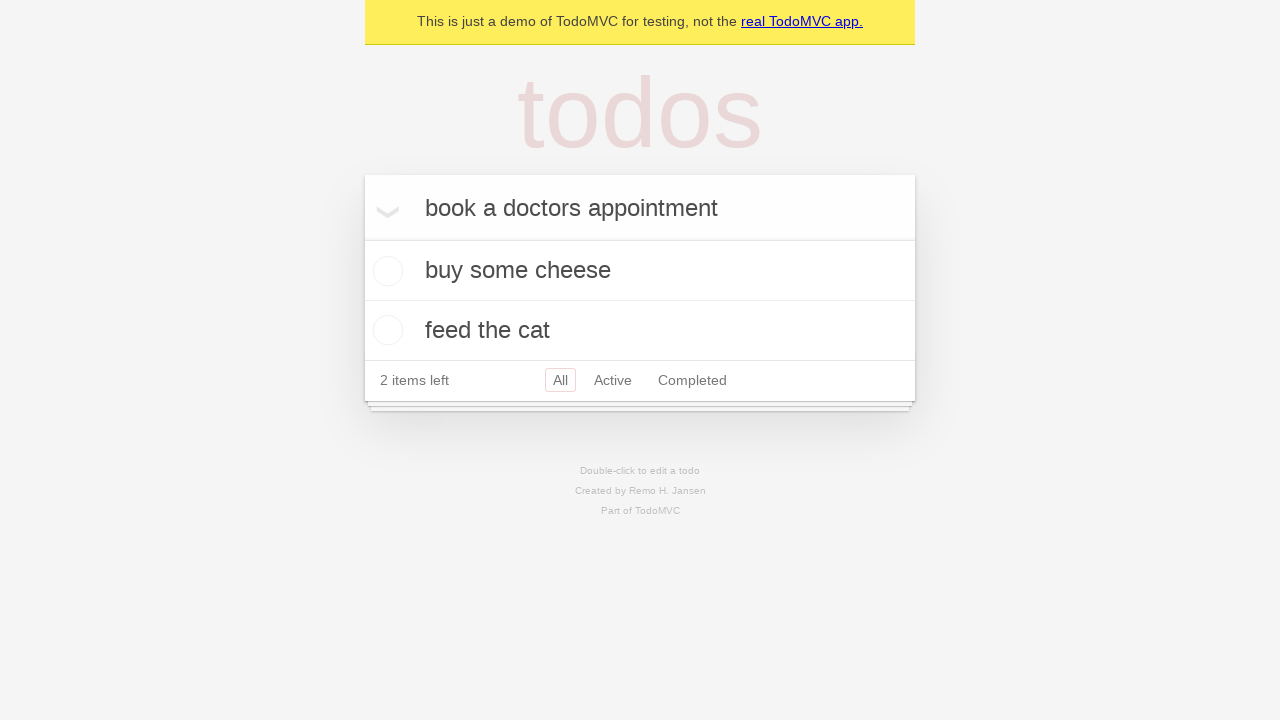

Pressed Enter to add third todo on internal:attr=[placeholder="What needs to be done?"i]
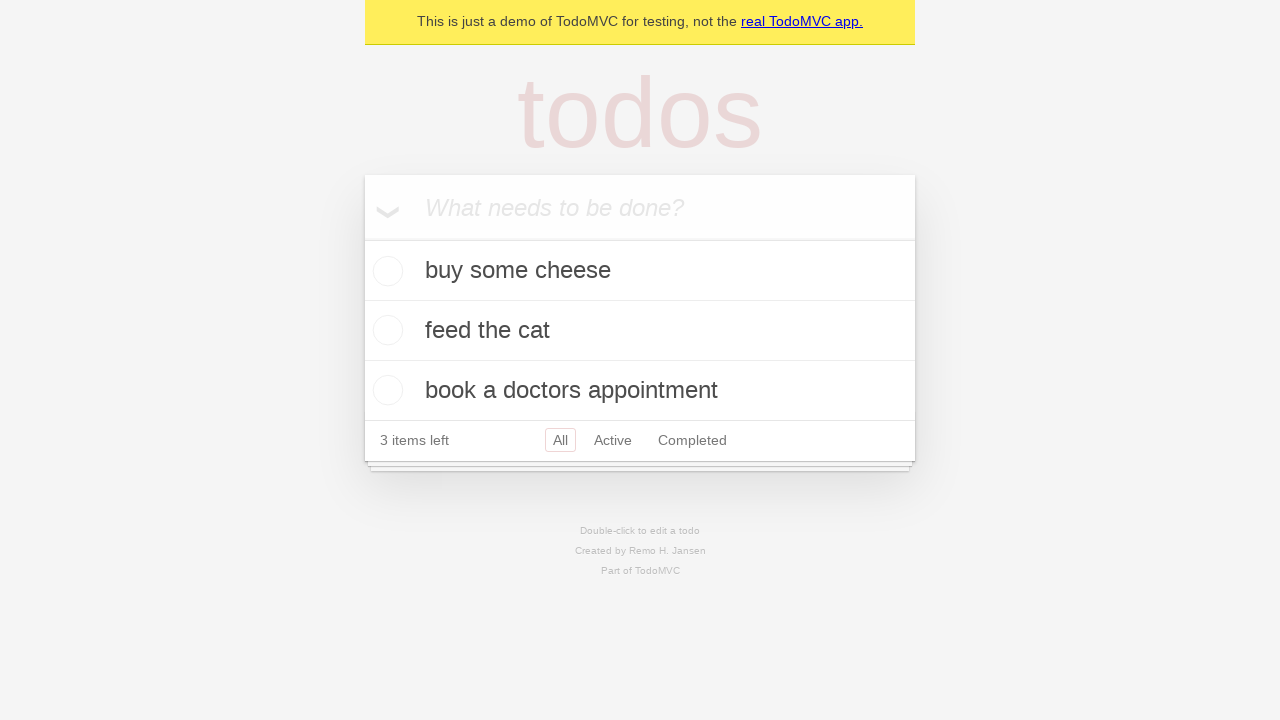

Waited for all three todo items to be visible
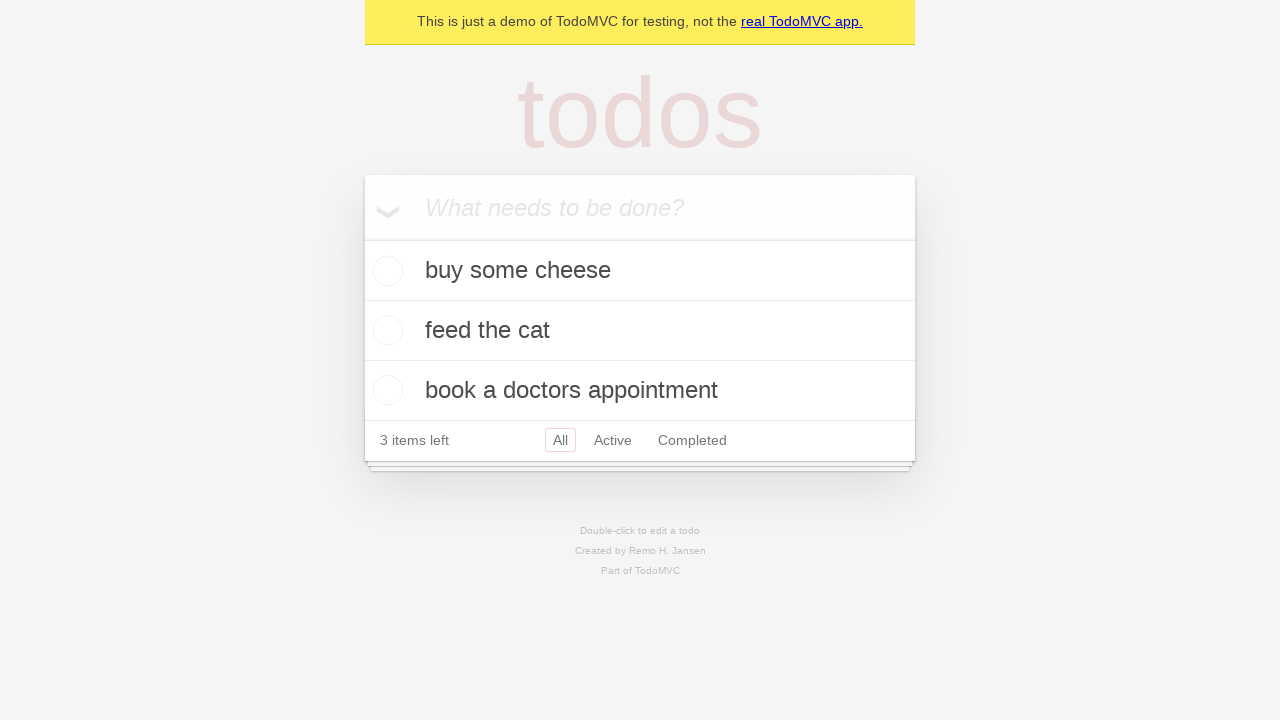

Checked the first todo item as completed at (385, 271) on .todo-list li .toggle >> nth=0
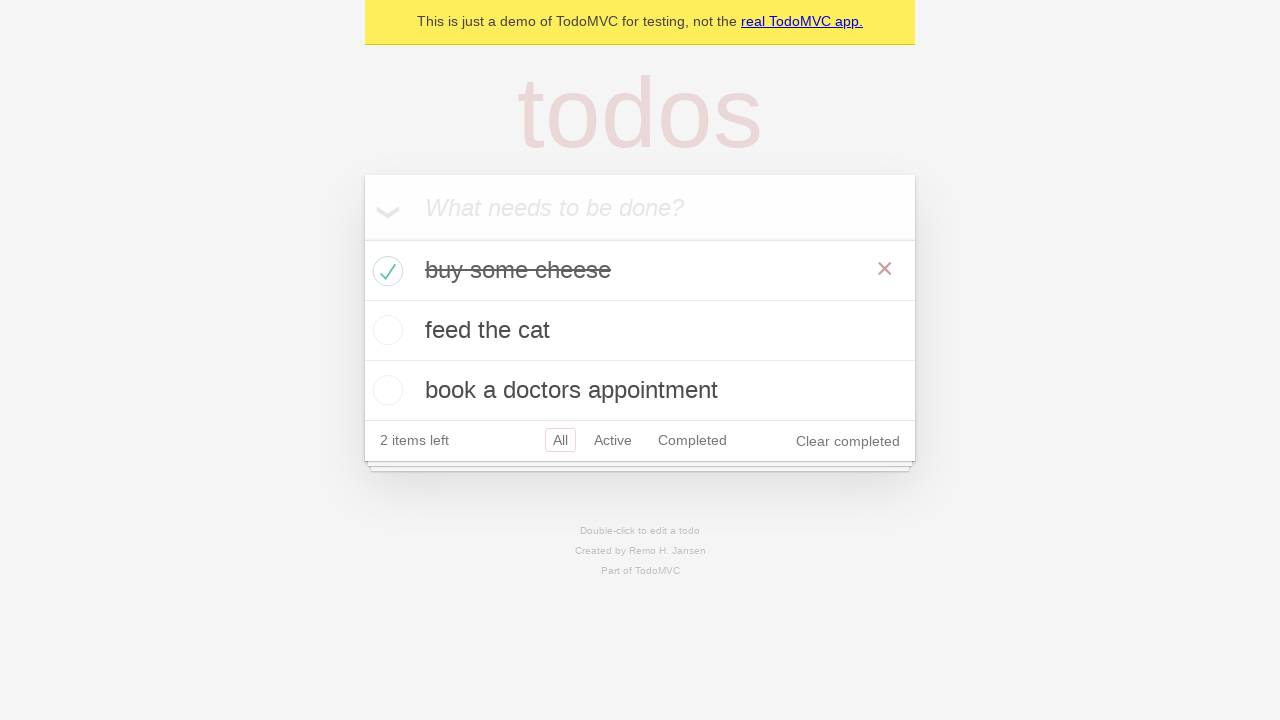

Waited for 'Clear completed' button to be visible
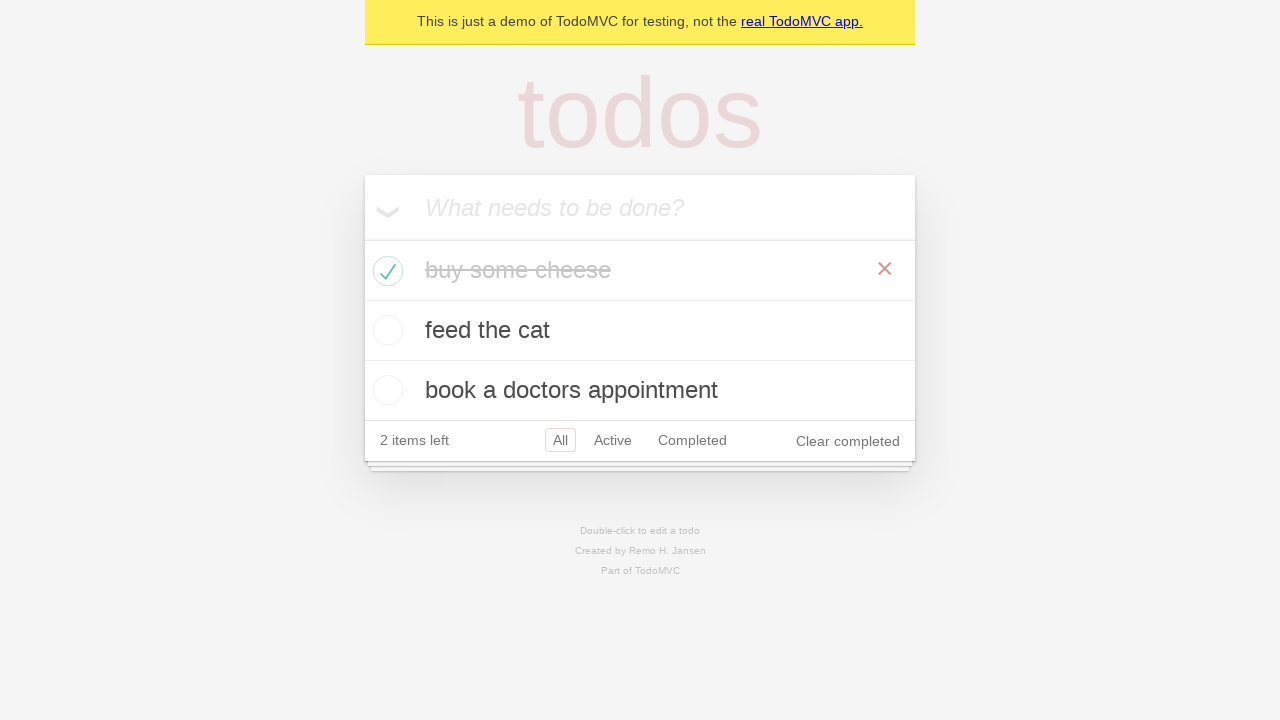

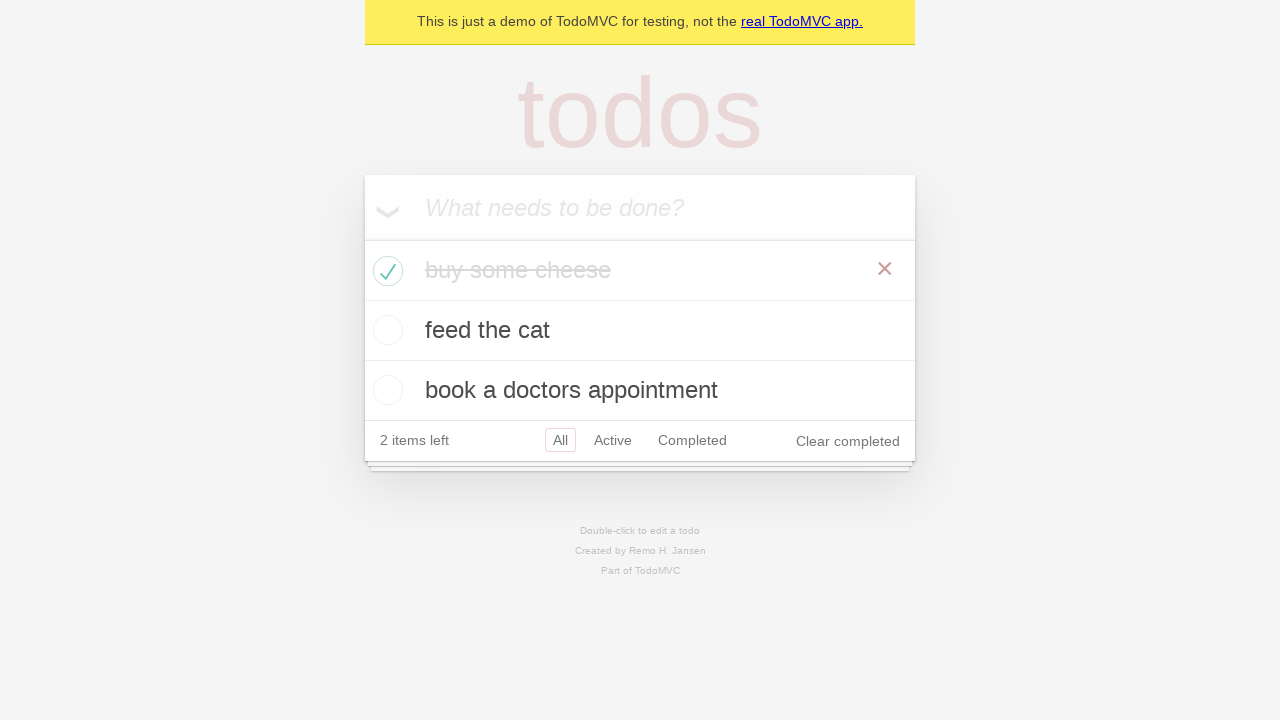